Tests drag and drop functionality using click-hold-move-release sequence on jQuery UI demo page

Starting URL: https://jqueryui.com/droppable

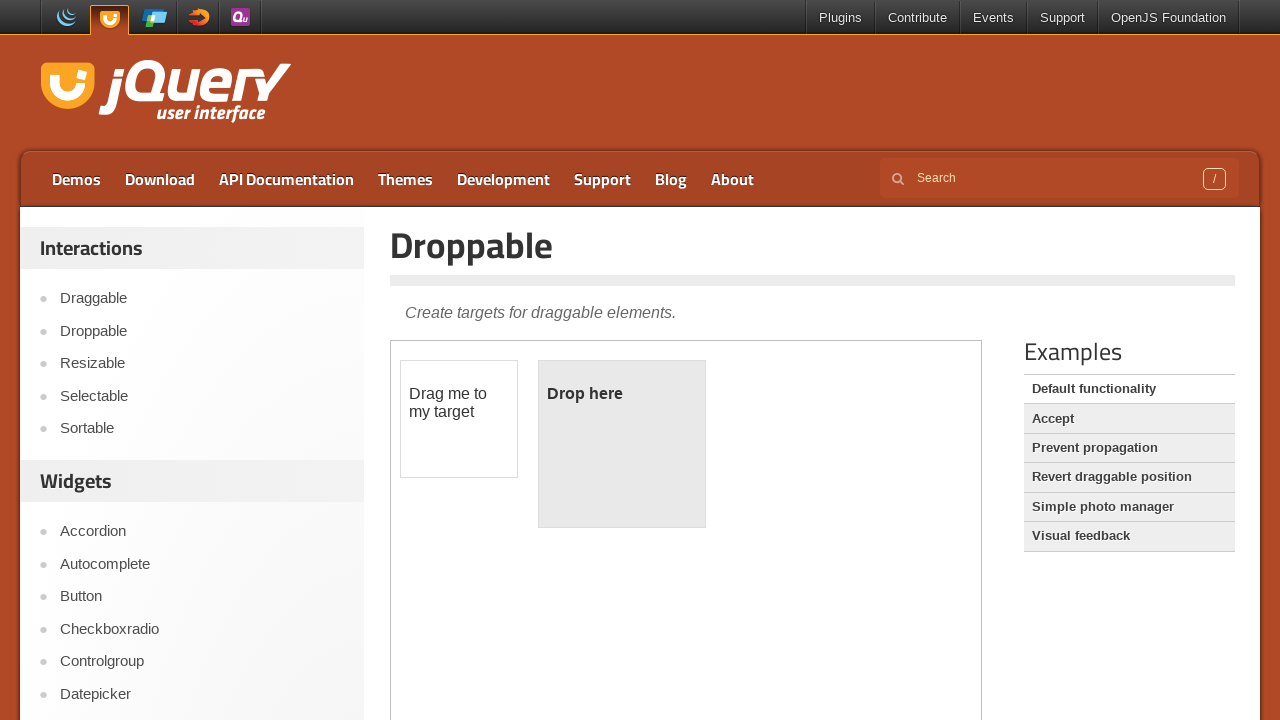

Navigated to jQuery UI droppable demo page
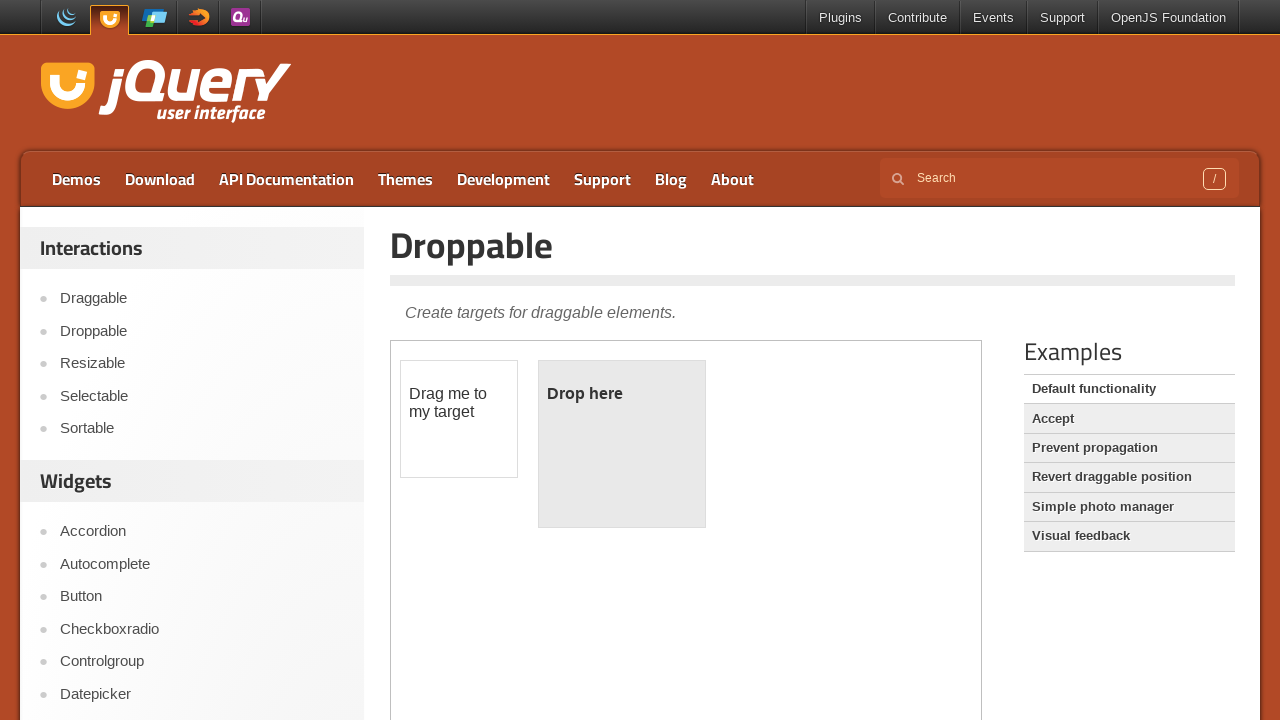

Located demo iframe containing draggable and droppable elements
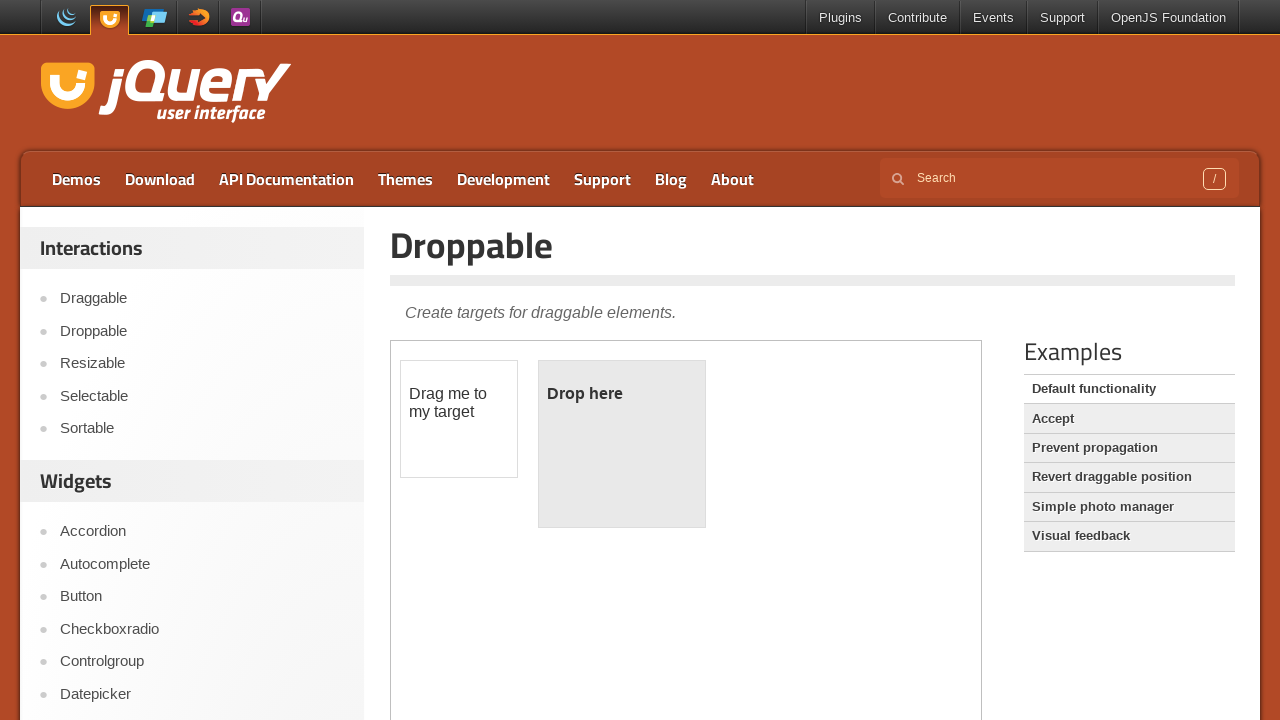

Located draggable element in iframe
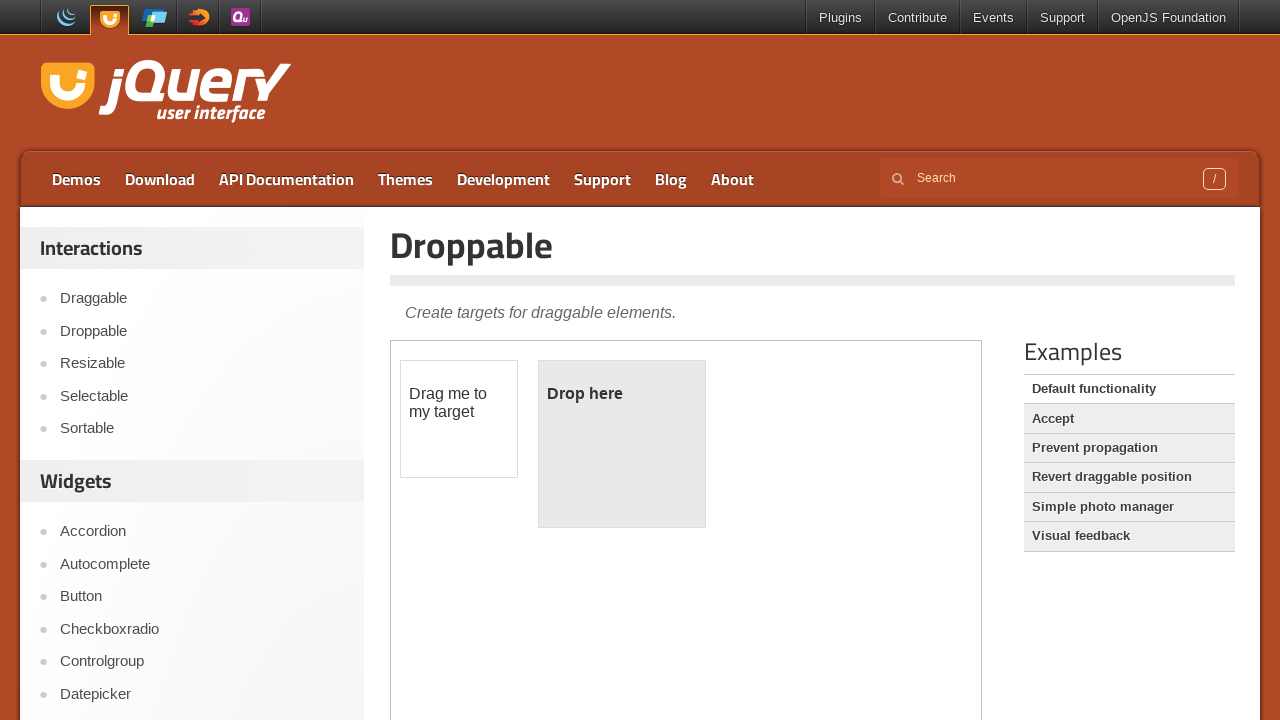

Located droppable target element in iframe
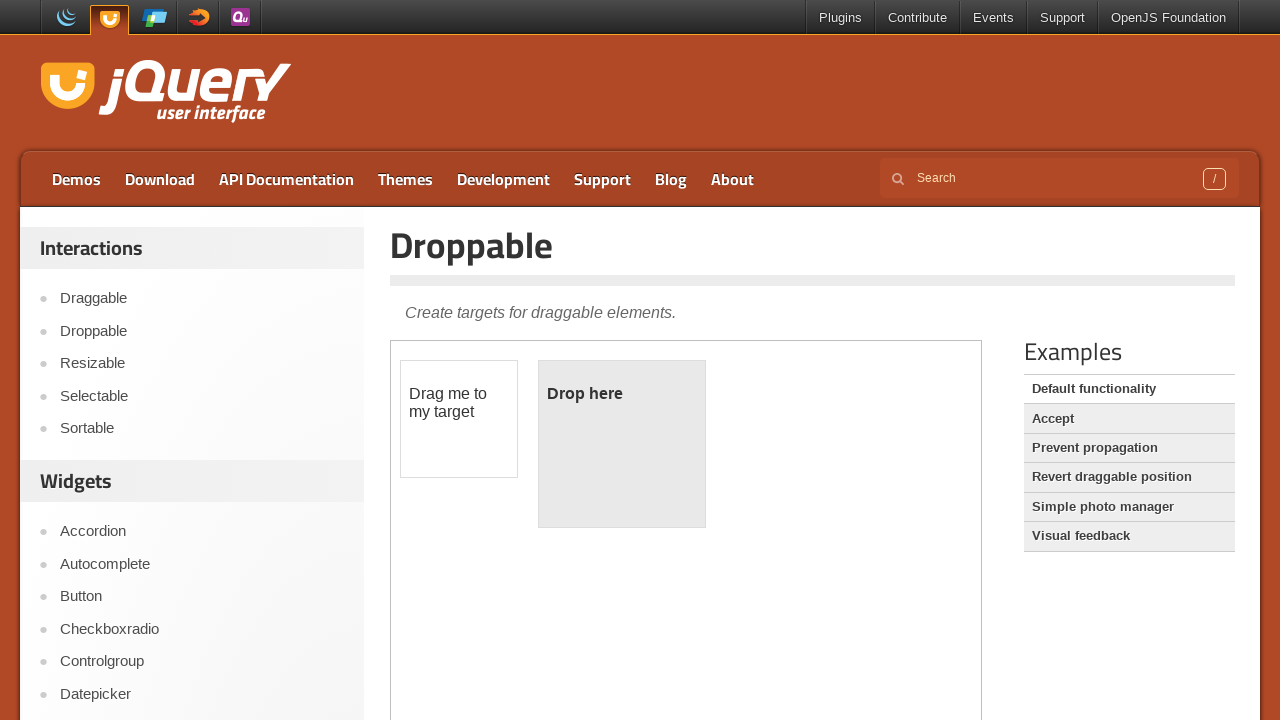

Completed drag and drop operation from draggable to droppable element at (622, 444)
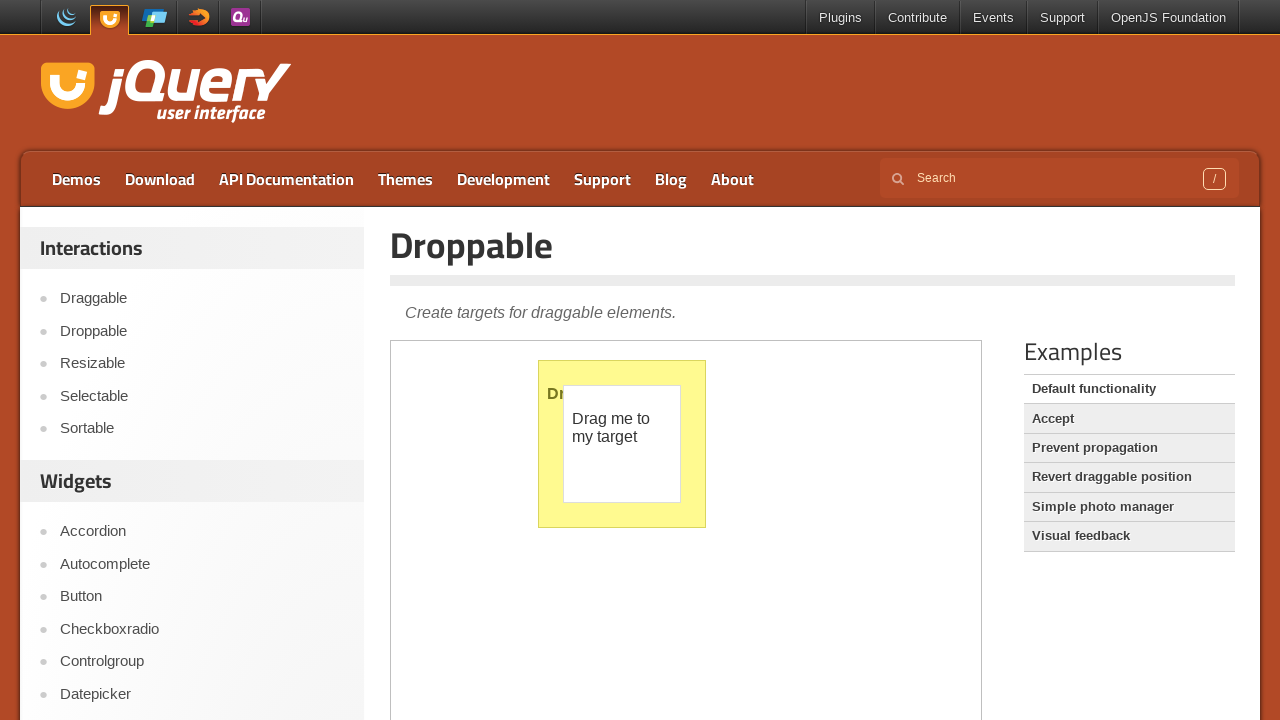

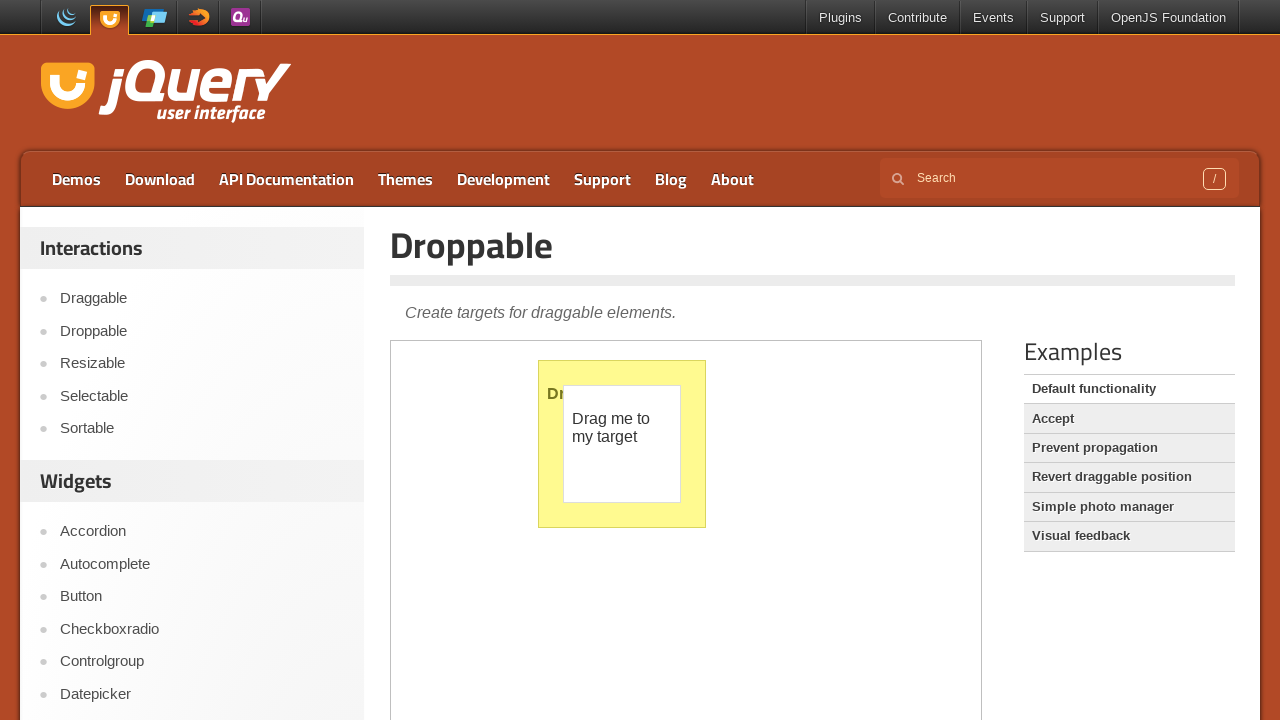